Tests dropdown select functionality by selecting an option from a dropdown menu by its visible text and verifying the selection

Starting URL: https://bonigarcia.dev/selenium-webdriver-java/web-form.html

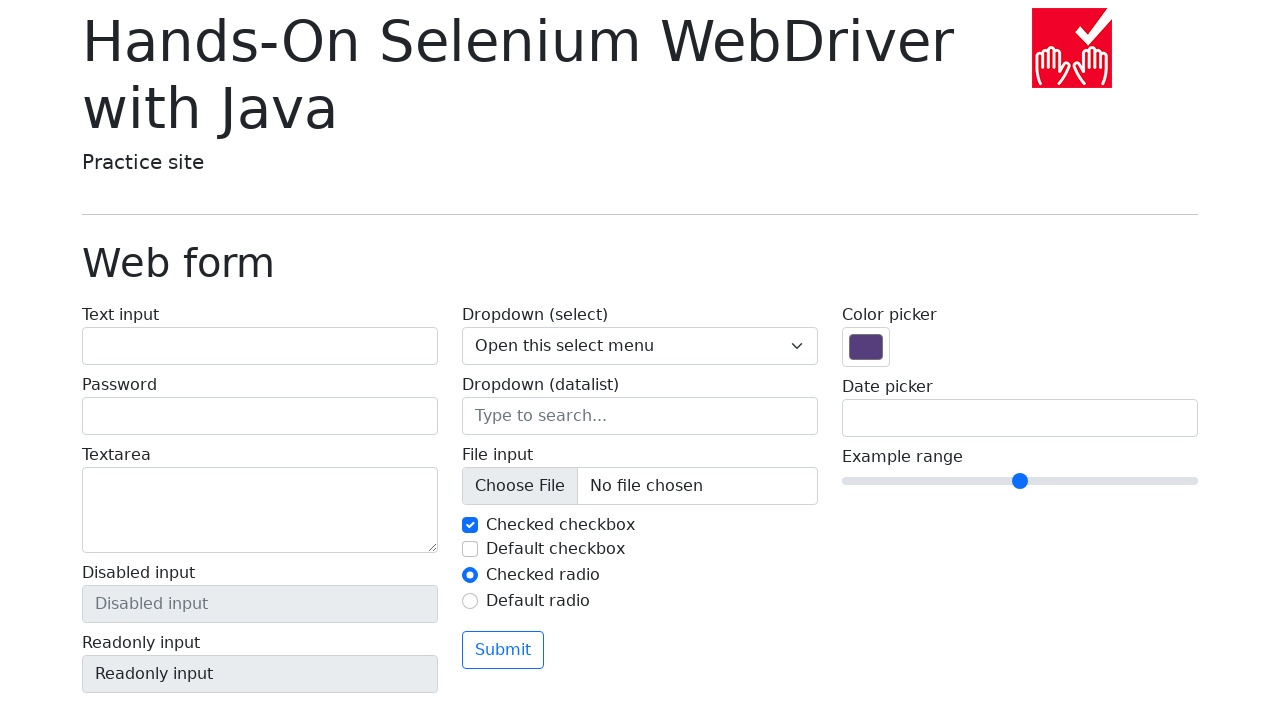

Navigated to web form page
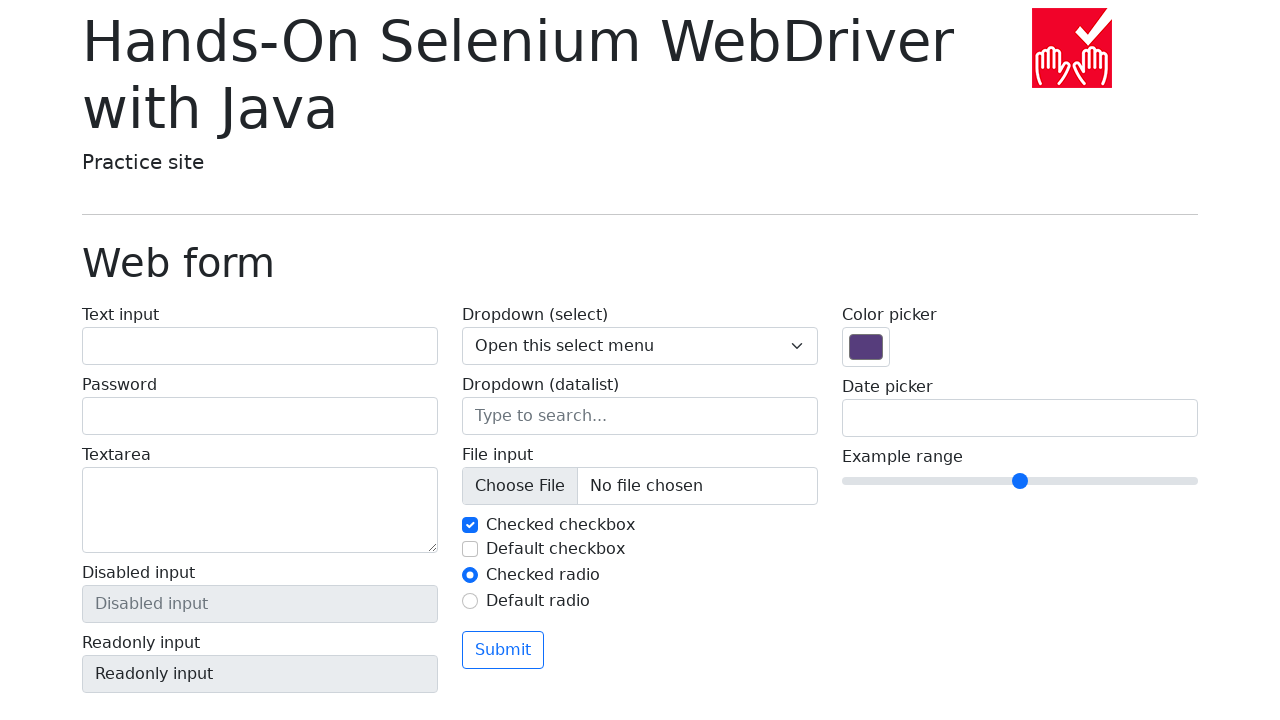

Selected 'Three' option from dropdown menu on select[name='my-select']
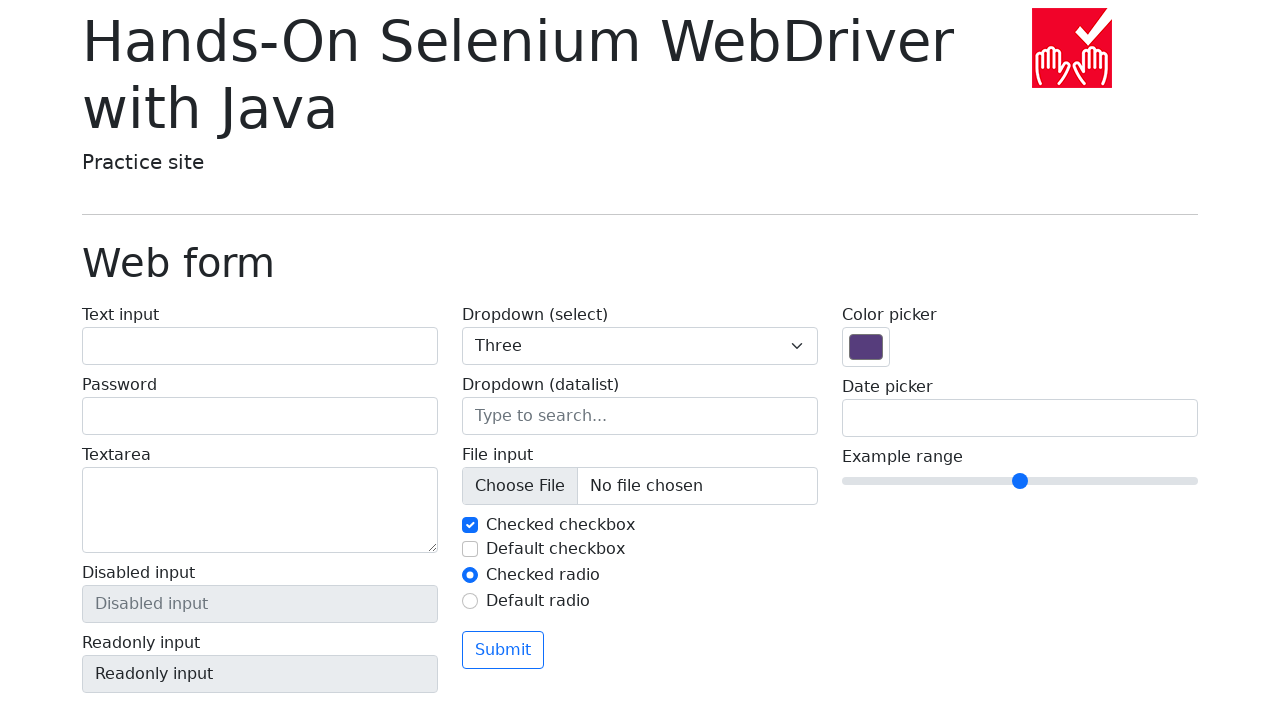

Verified dropdown selection - selected value: 3
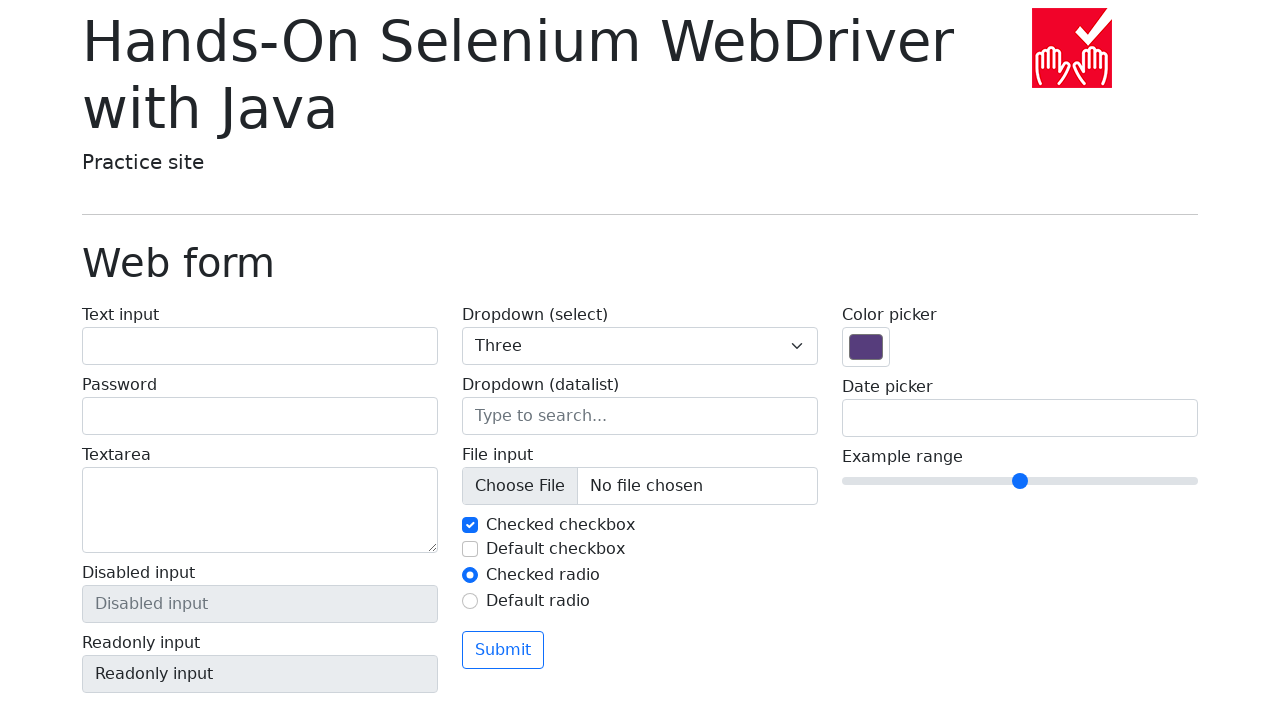

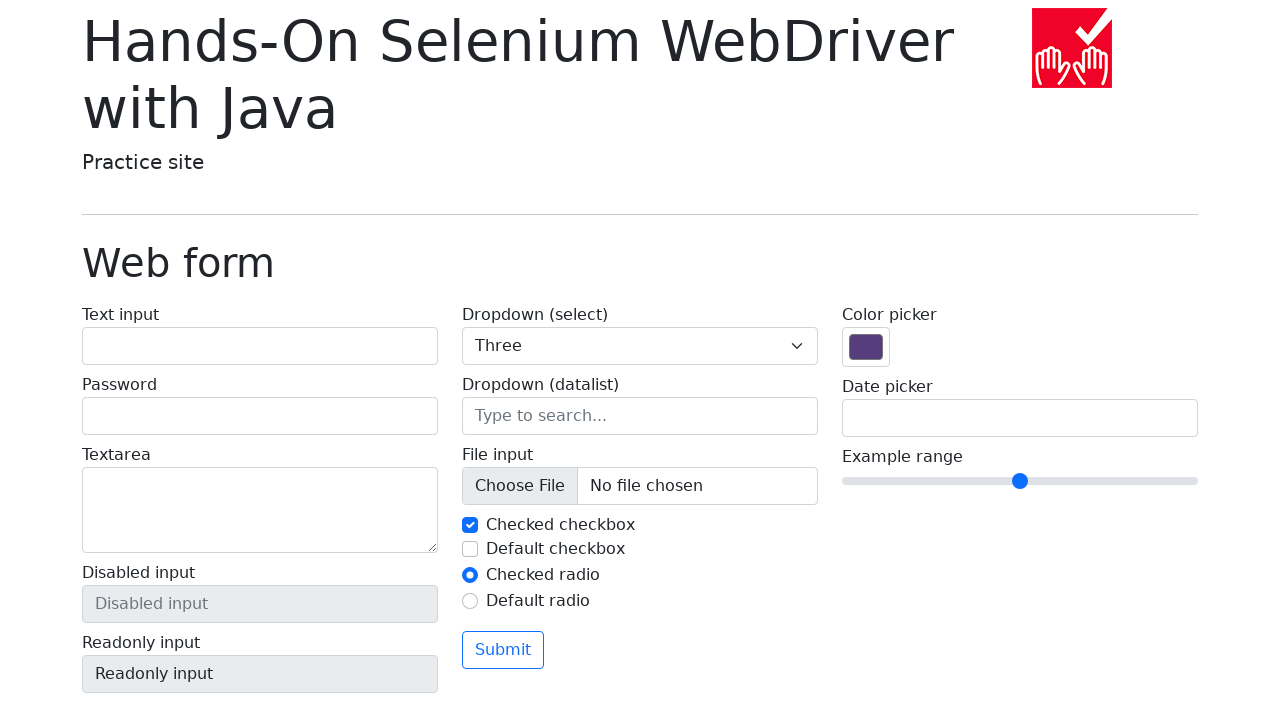